Tests registration form validation by submitting password with less than 6 characters and verifying password length error messages

Starting URL: https://alada.vn/tai-khoan/dang-ky.html

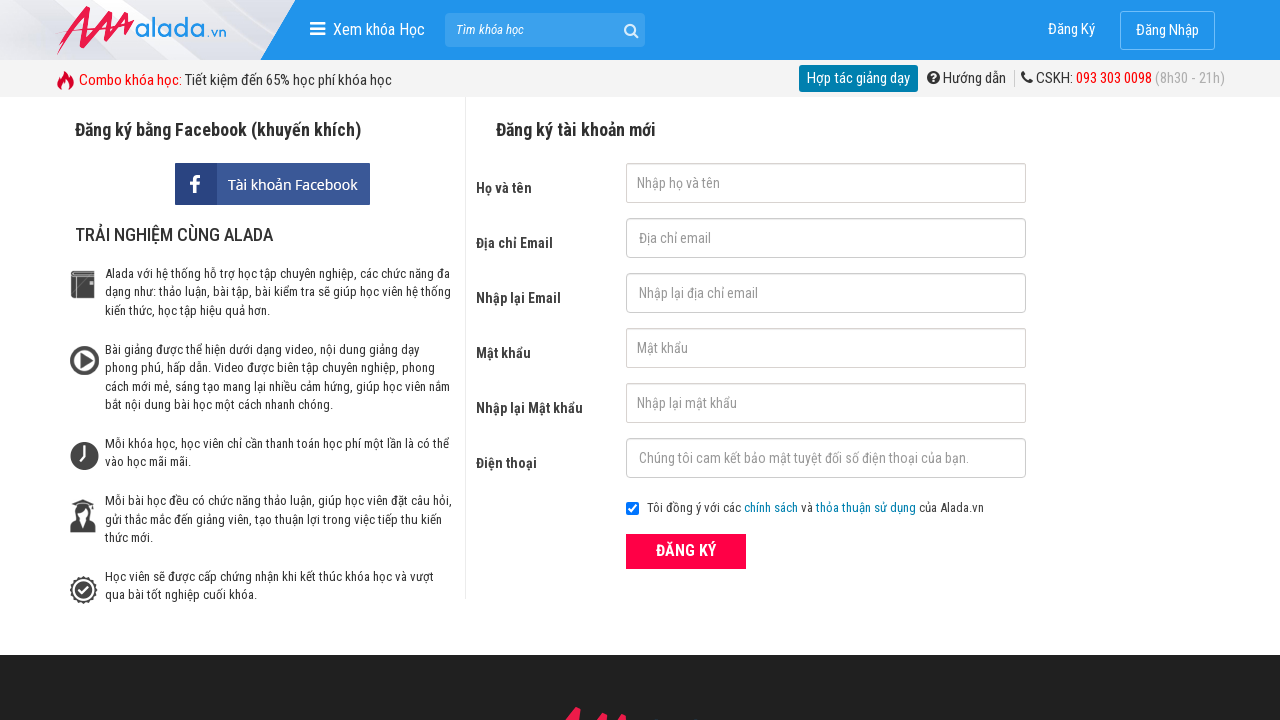

Filled first name field with 'thao tran' on #txtFirstname
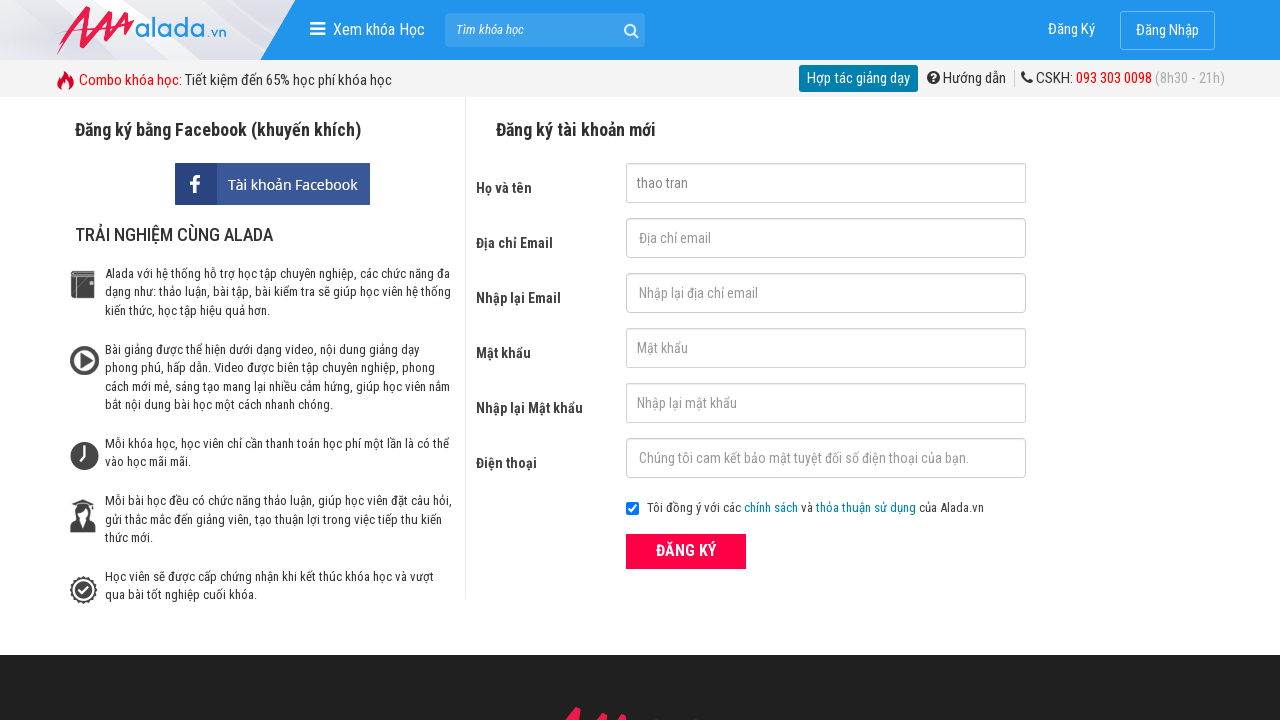

Filled email field with 'thaotran@gmail.com' on #txtEmail
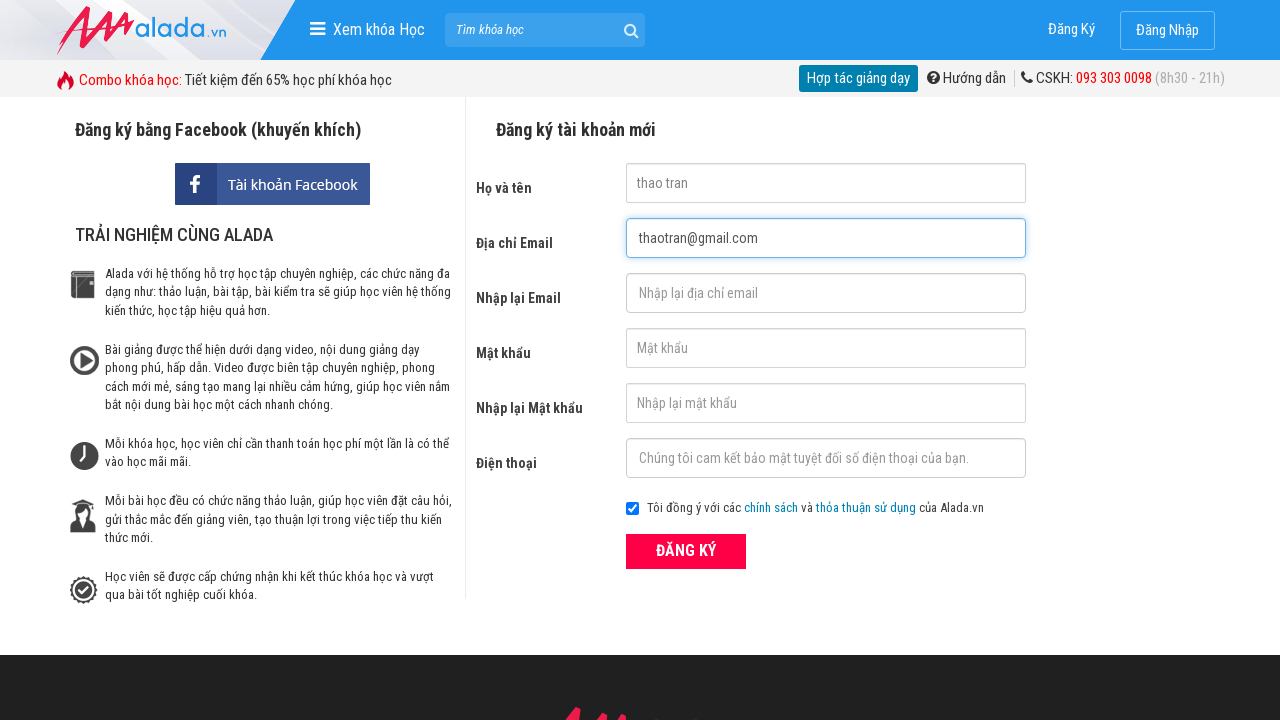

Filled confirm email field with 'thaotran@gmail.com' on #txtCEmail
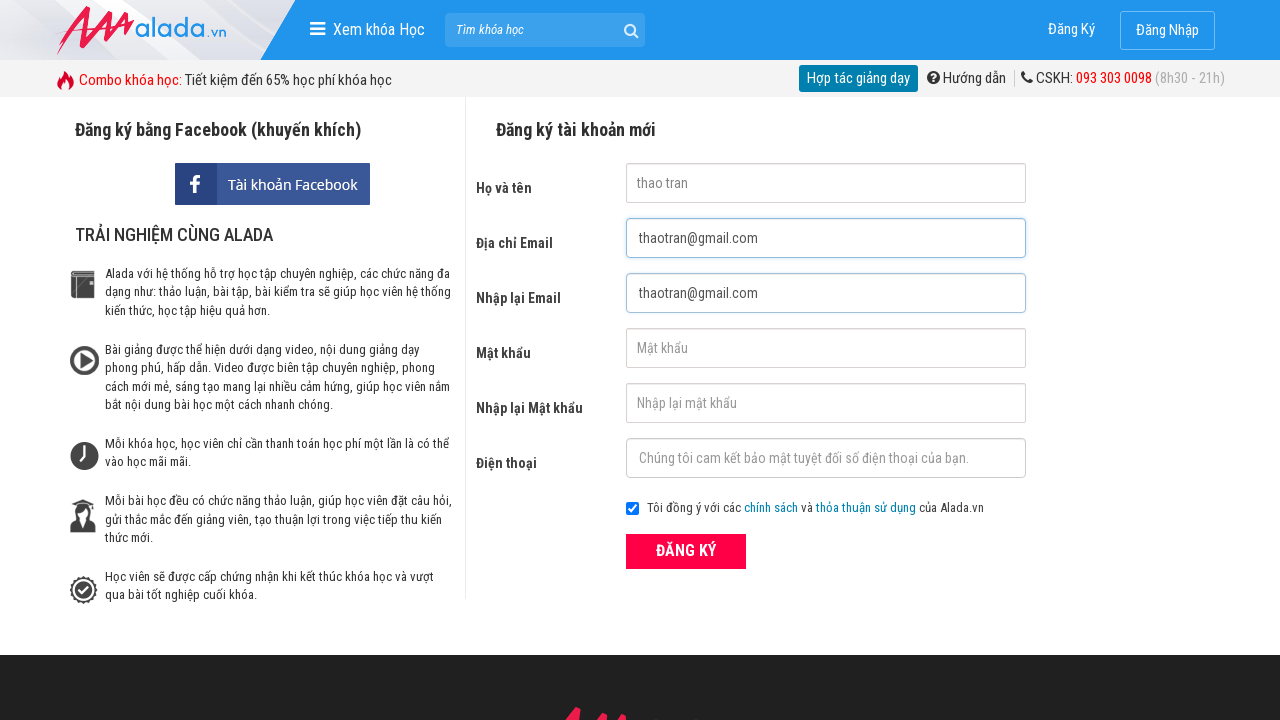

Filled password field with '123' (less than 6 characters) on #txtPassword
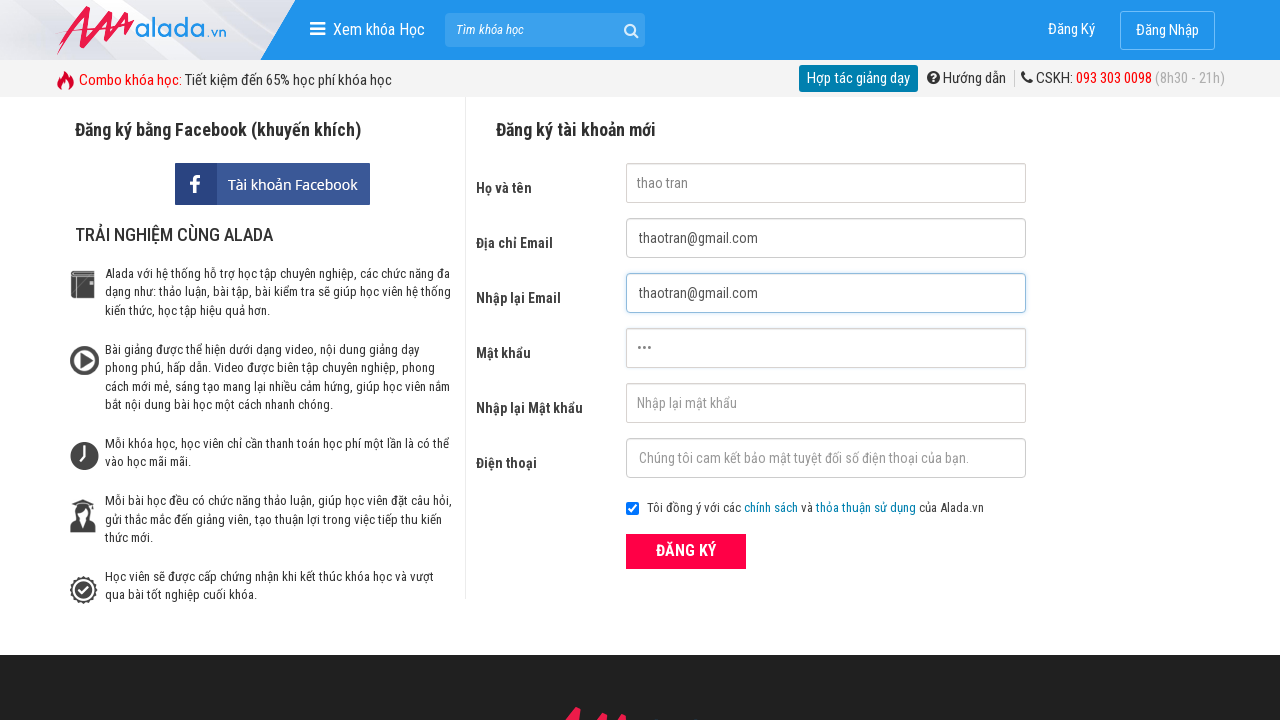

Filled confirm password field with '123' (less than 6 characters) on #txtCPassword
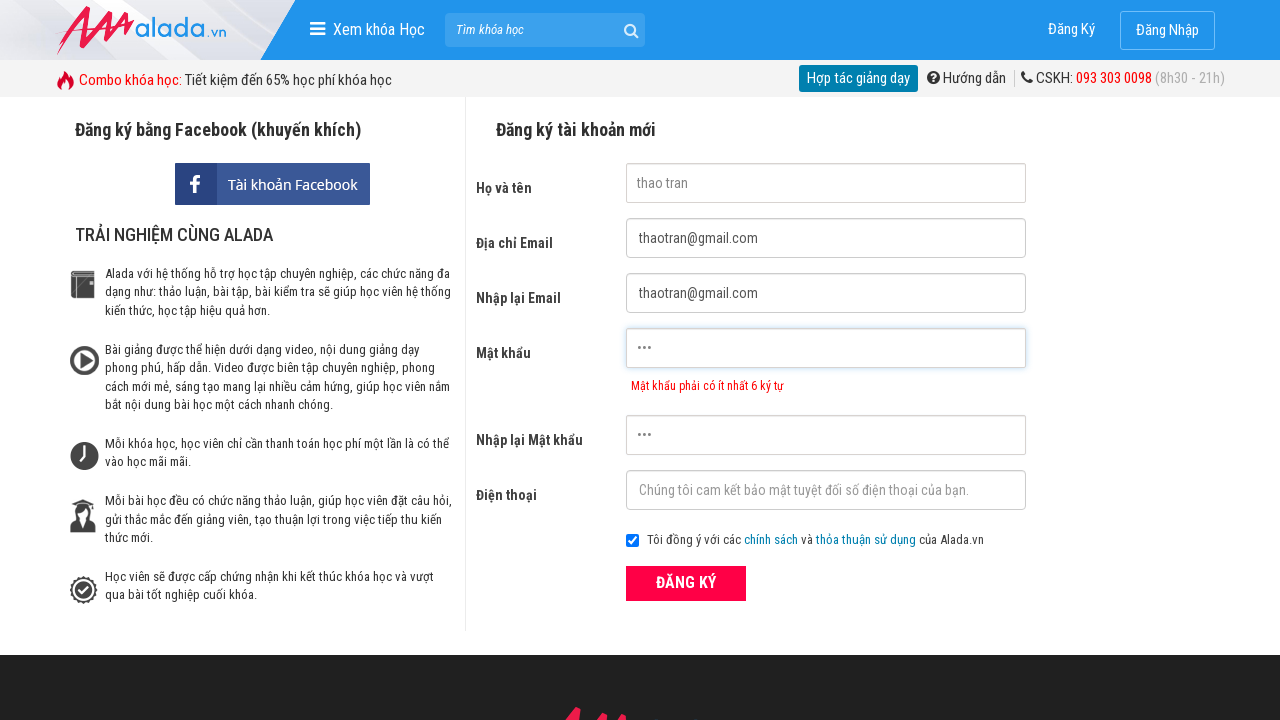

Filled phone field with '0123456789' on #txtPhone
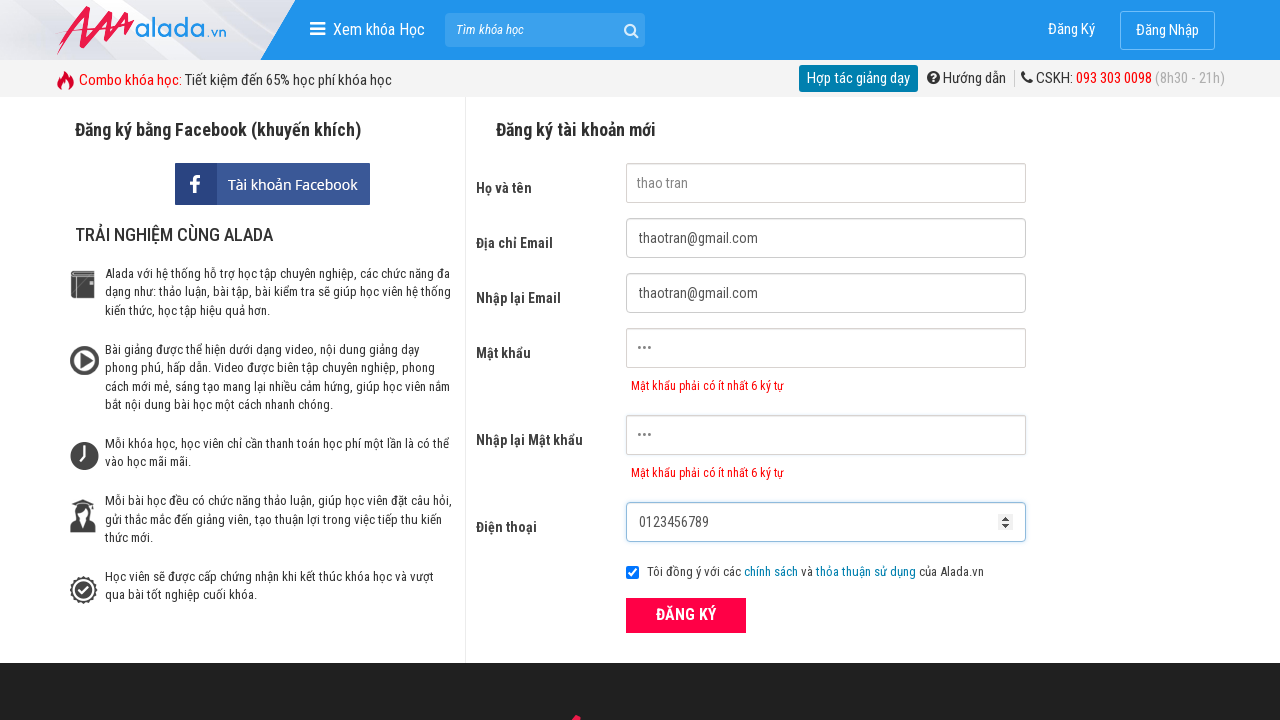

Clicked register button to submit form at (686, 615) on xpath=//form[@id='frmLogin']//button[text()='ĐĂNG KÝ']
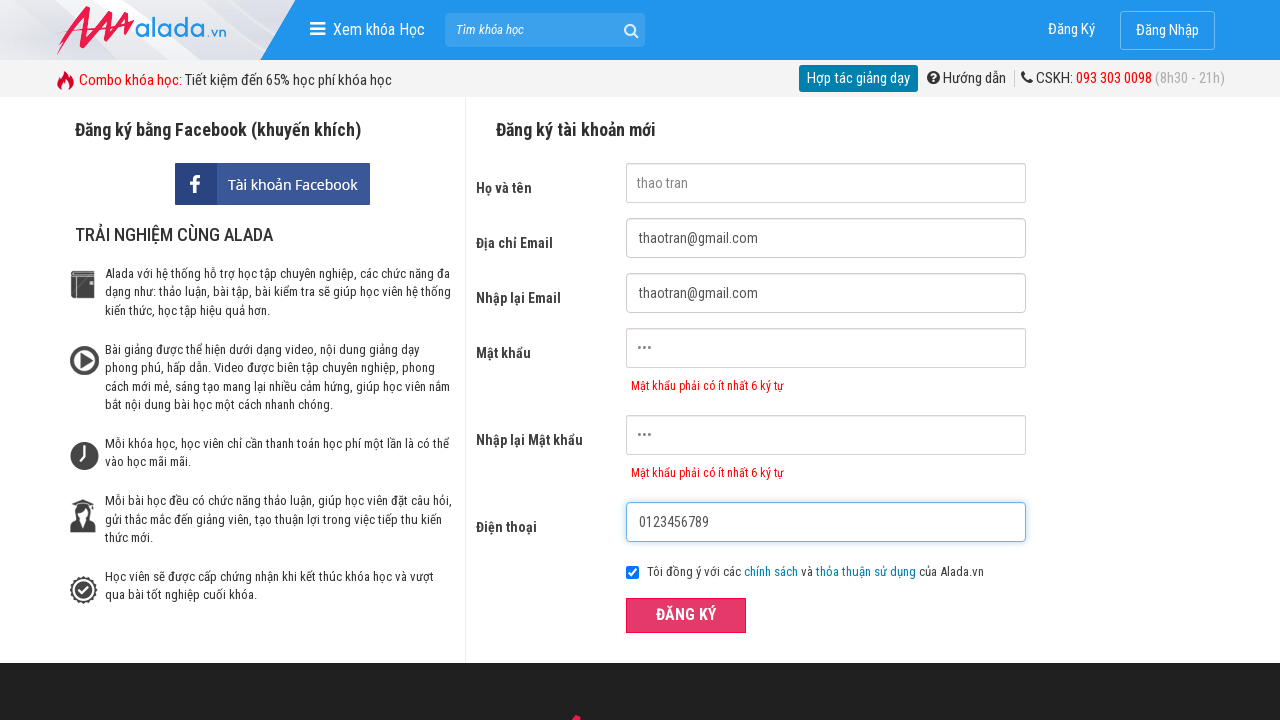

Password error message appeared
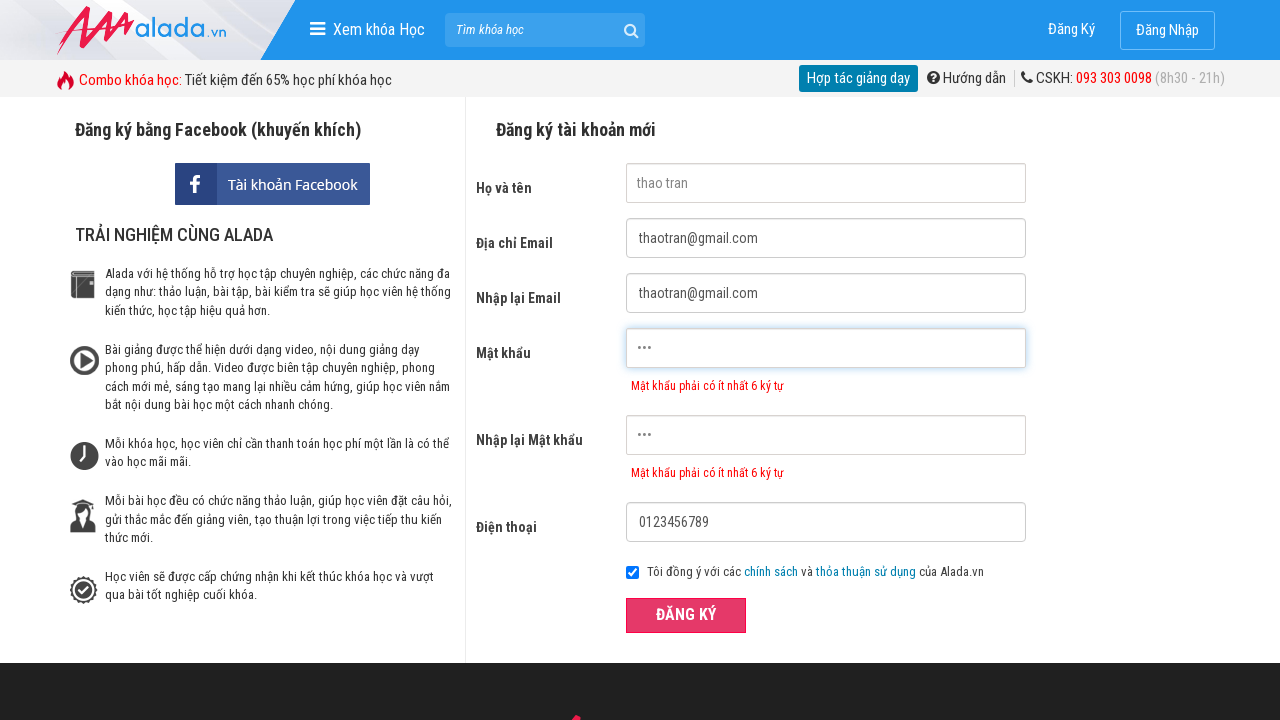

Verified password error message: 'Mật khẩu phải có ít nhất 6 ký tự'
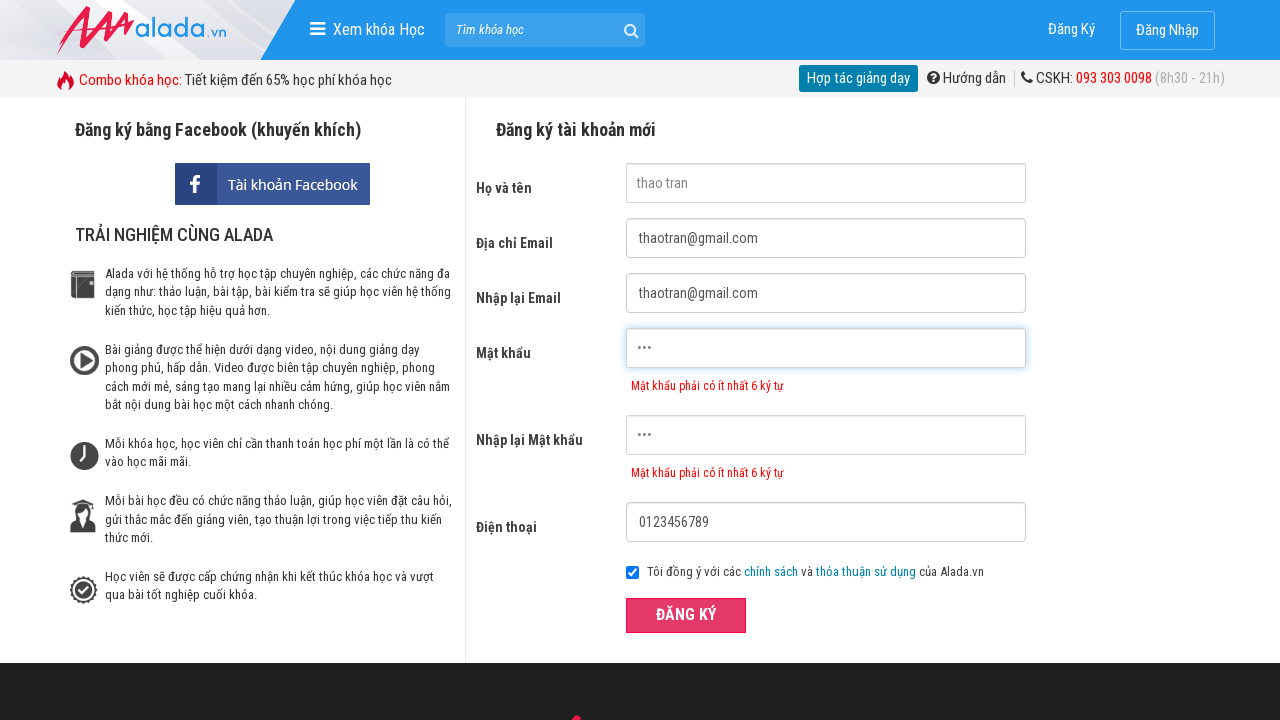

Verified confirm password error message: 'Mật khẩu phải có ít nhất 6 ký tự'
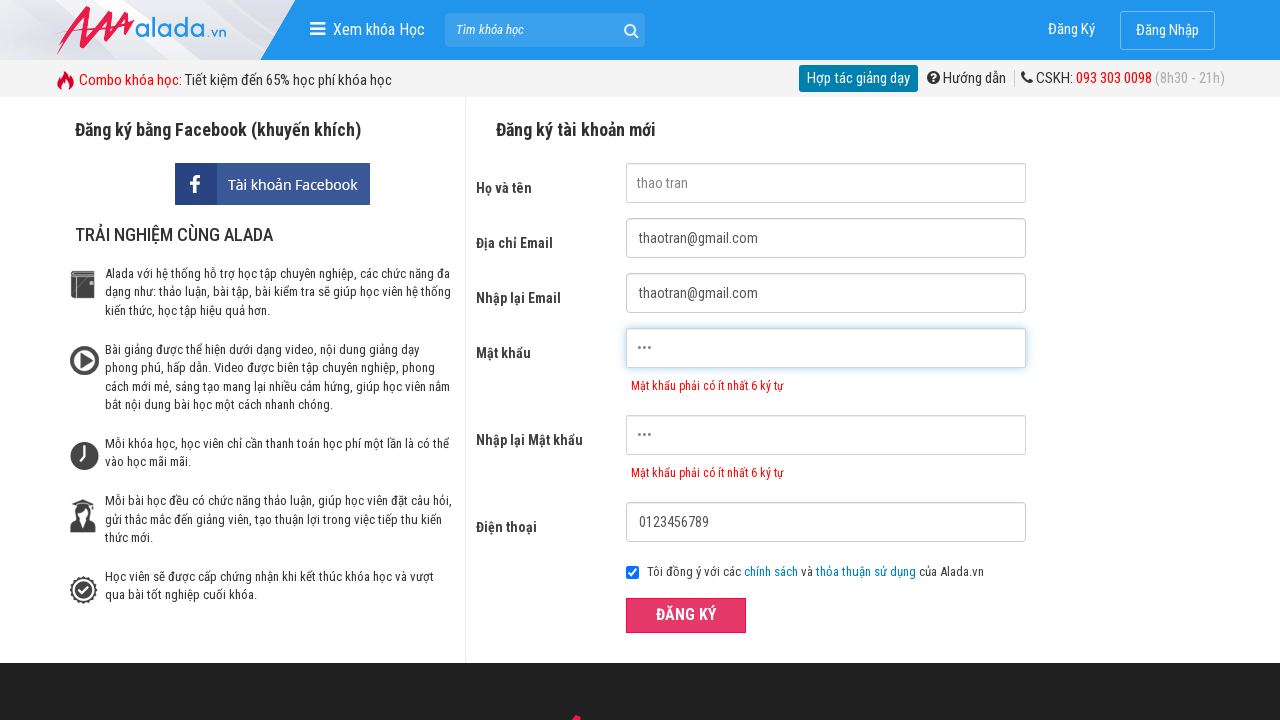

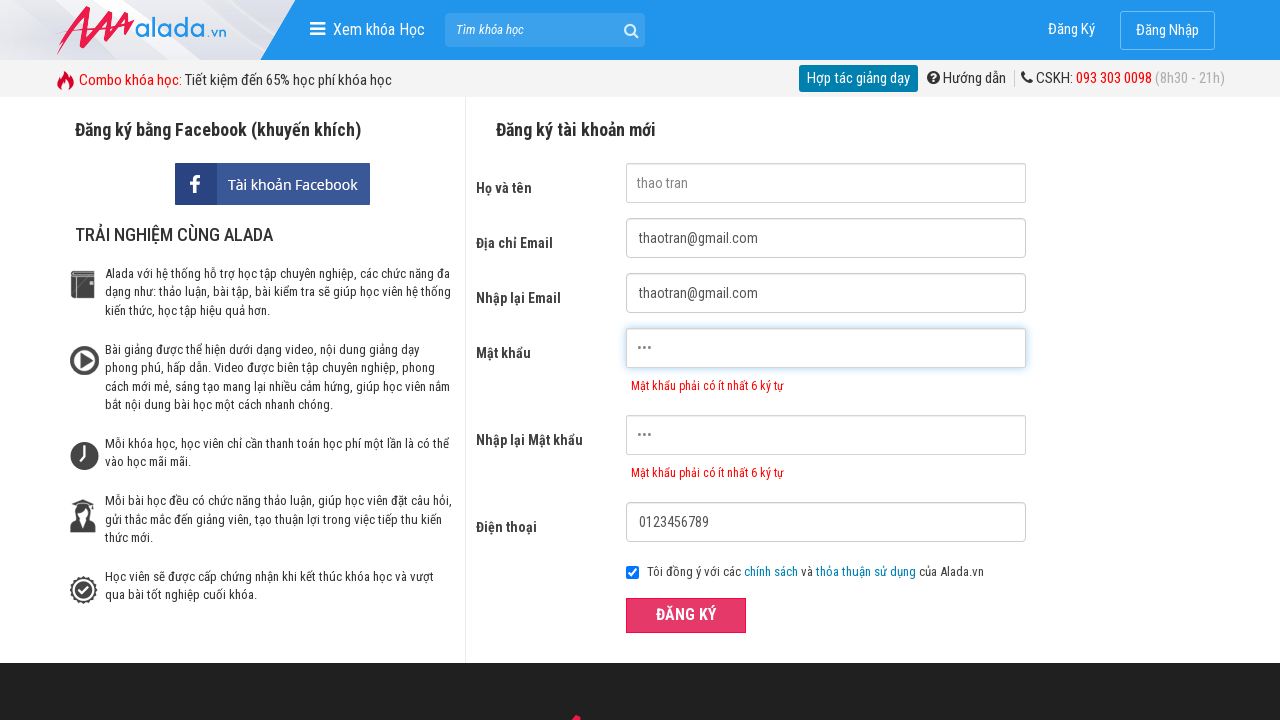